Tests the TodoMVC demo application by attempting various locator strategies, including some intentionally failing ones, and successfully adding a todo item using the correct locator.

Starting URL: https://demo.playwright.dev/todomvc/

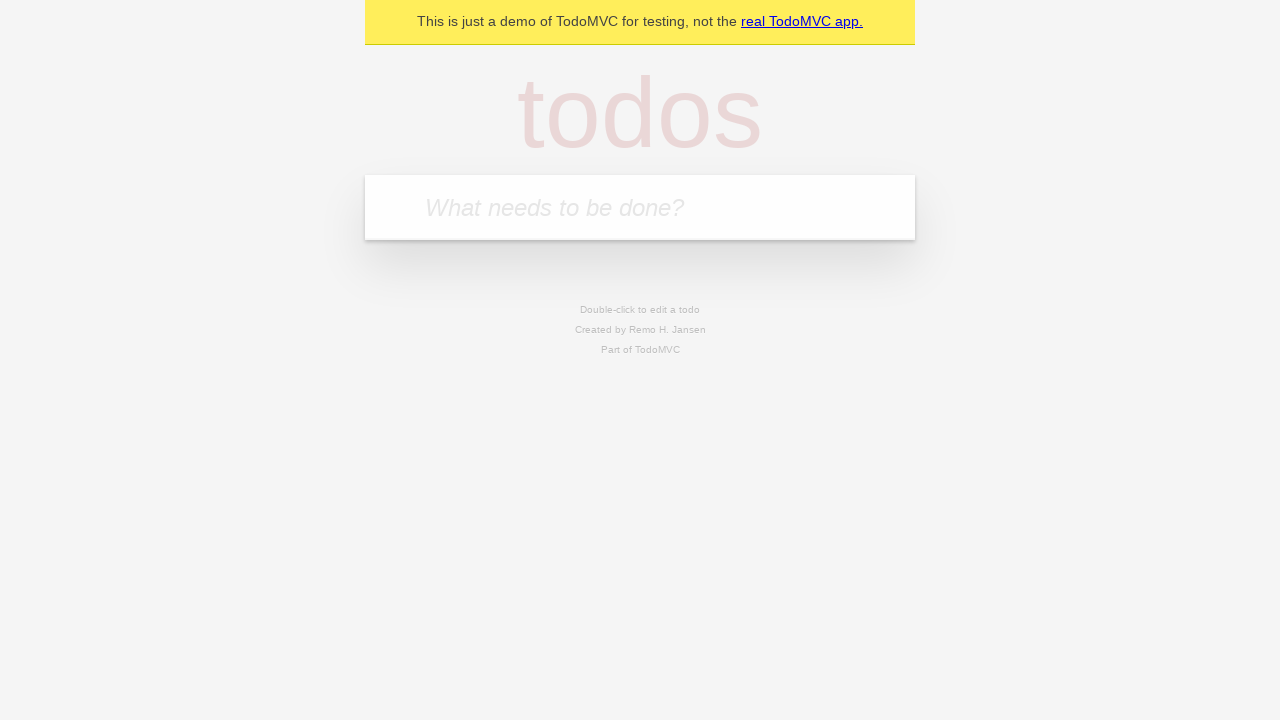

Attempted click with unstable ID (expected to fail) on #new-todo-123456789
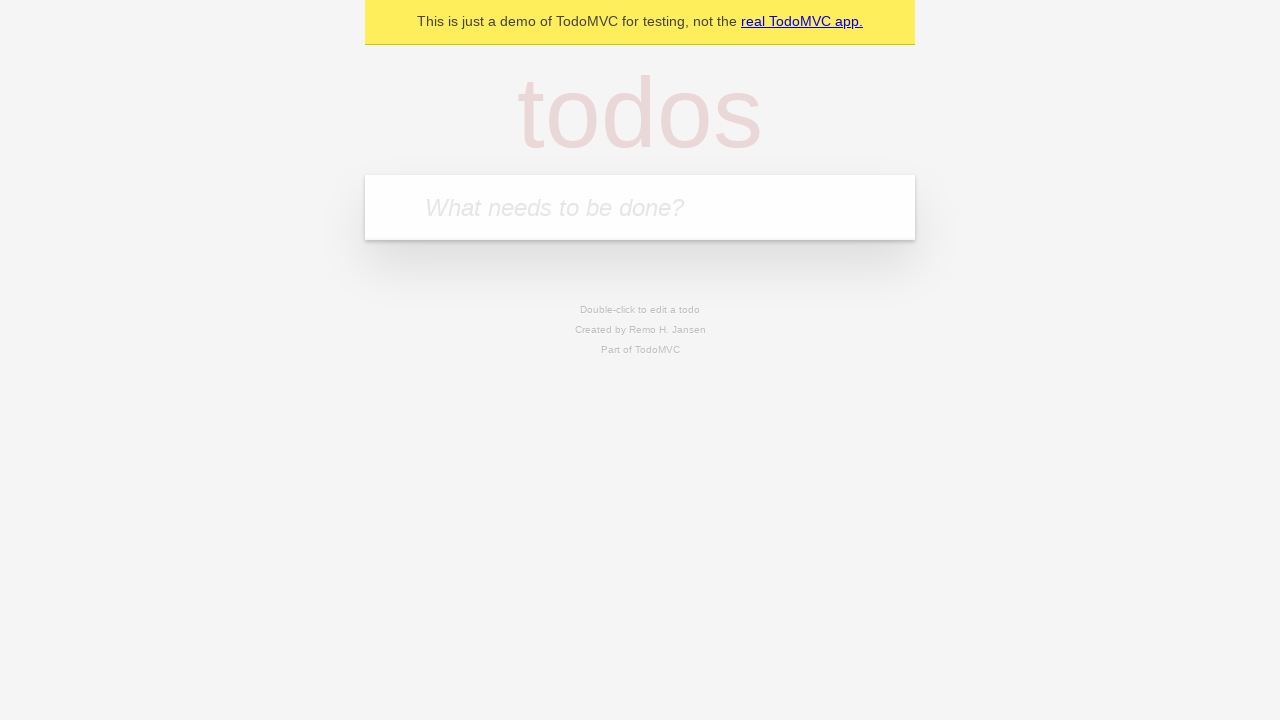

Attempted fill with CSS module class (expected to fail) on .css-1x2y3z4-input
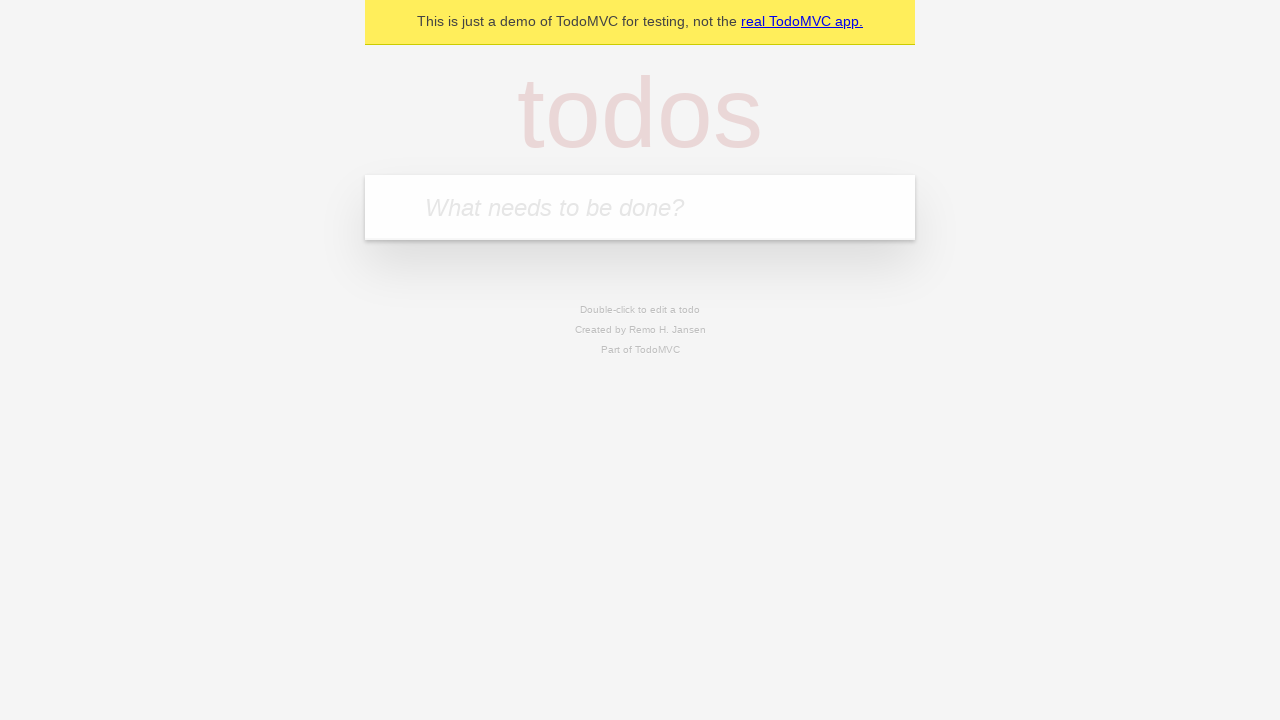

Attempted click with fragile XPath (expected to fail) on /html/body/div[1]/section[1]/header[1]/input[1]
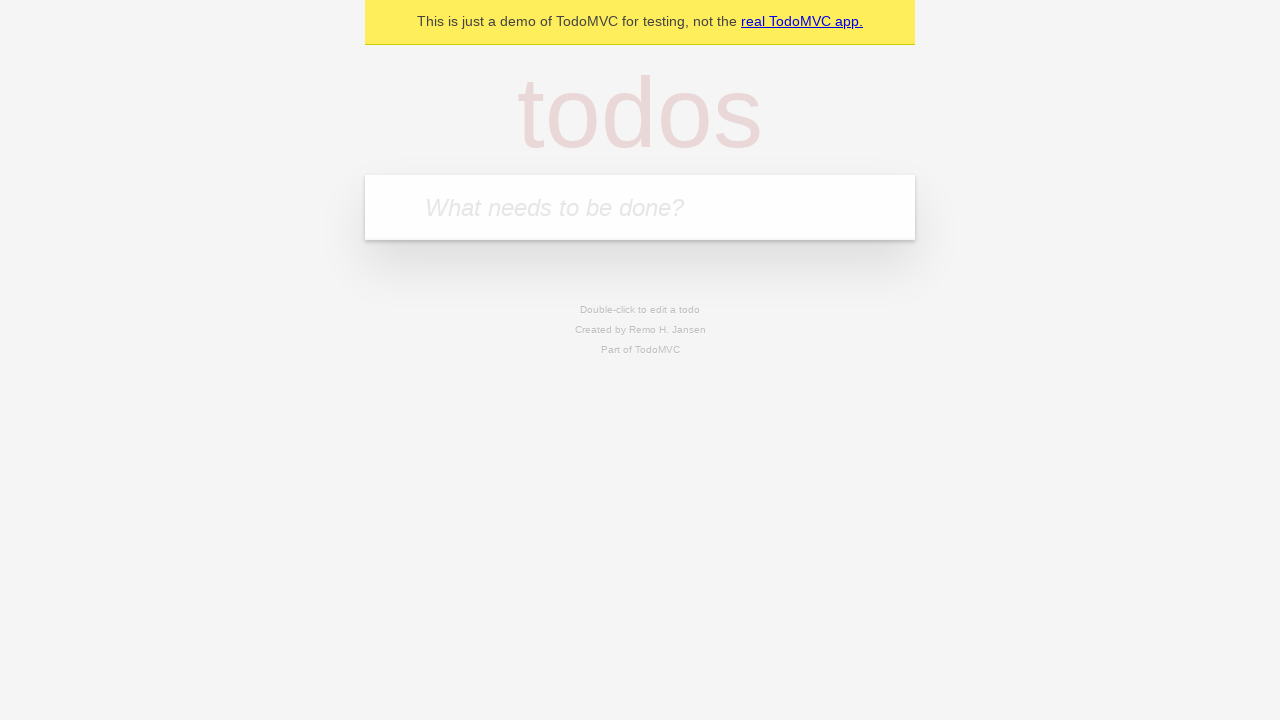

Filled new-todo input with 'Buy groceries' on .new-todo
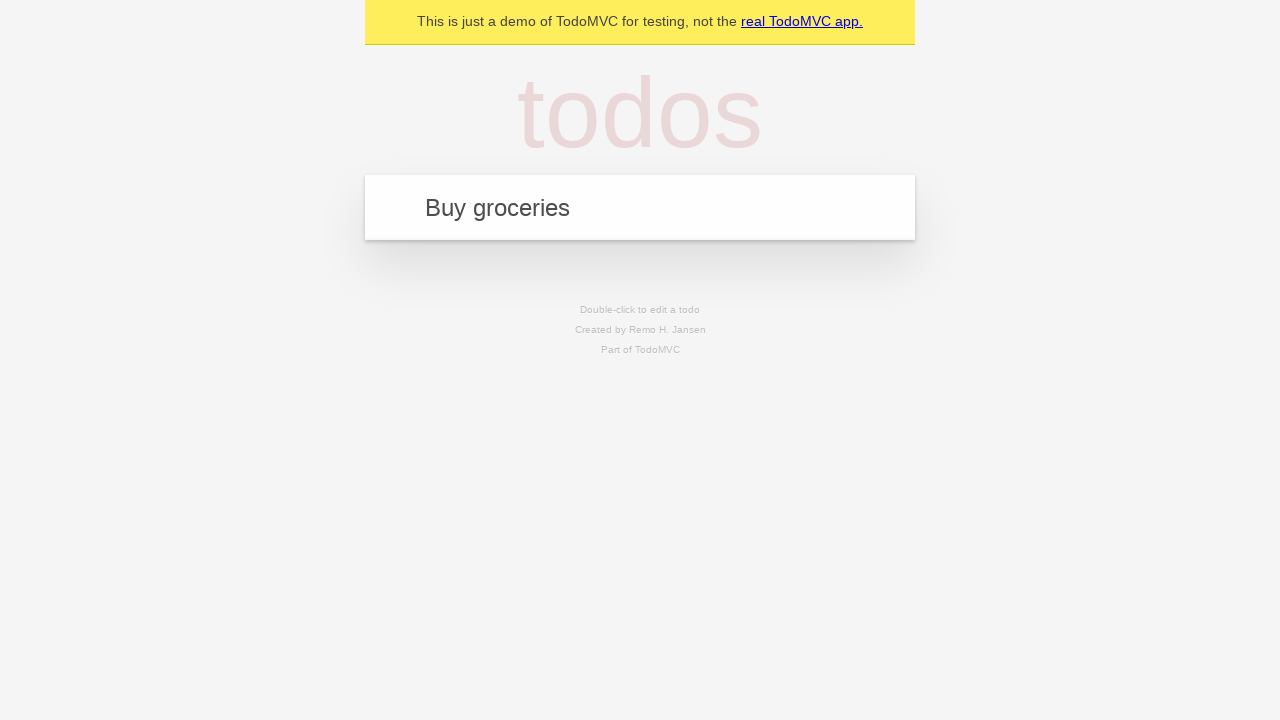

Pressed Enter to submit the todo item on .new-todo
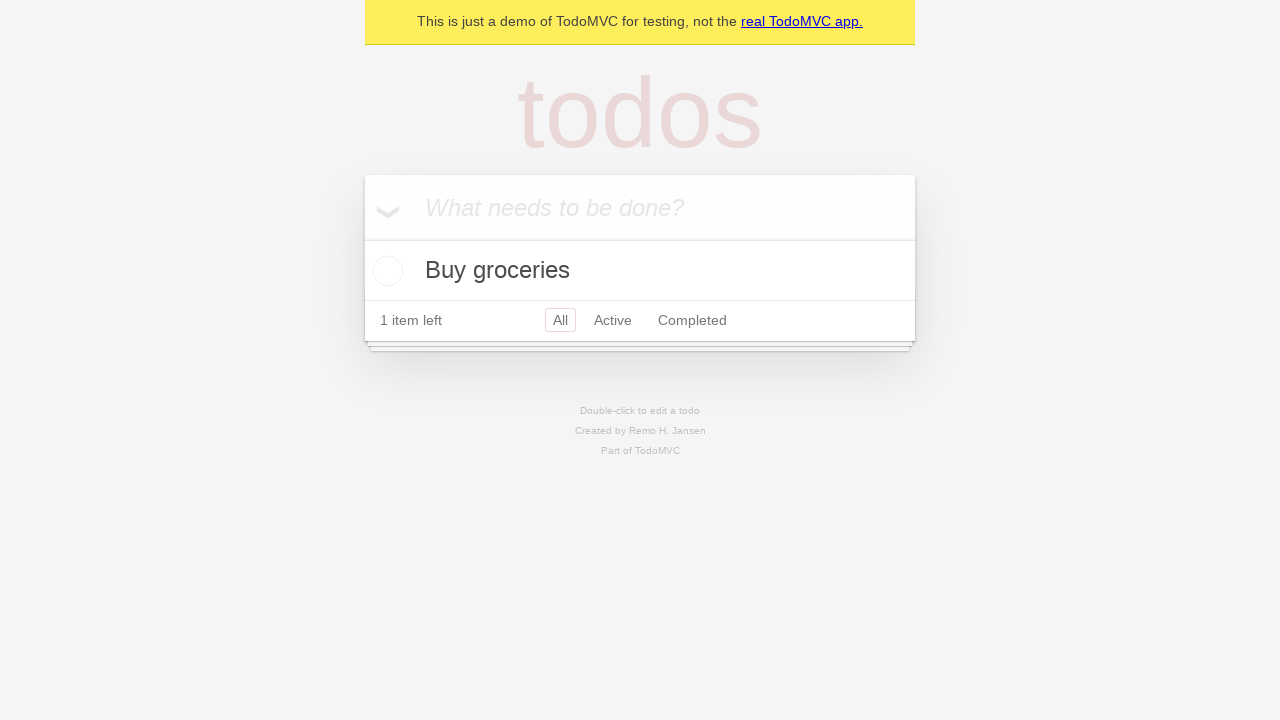

Verified that todo item was added to the list
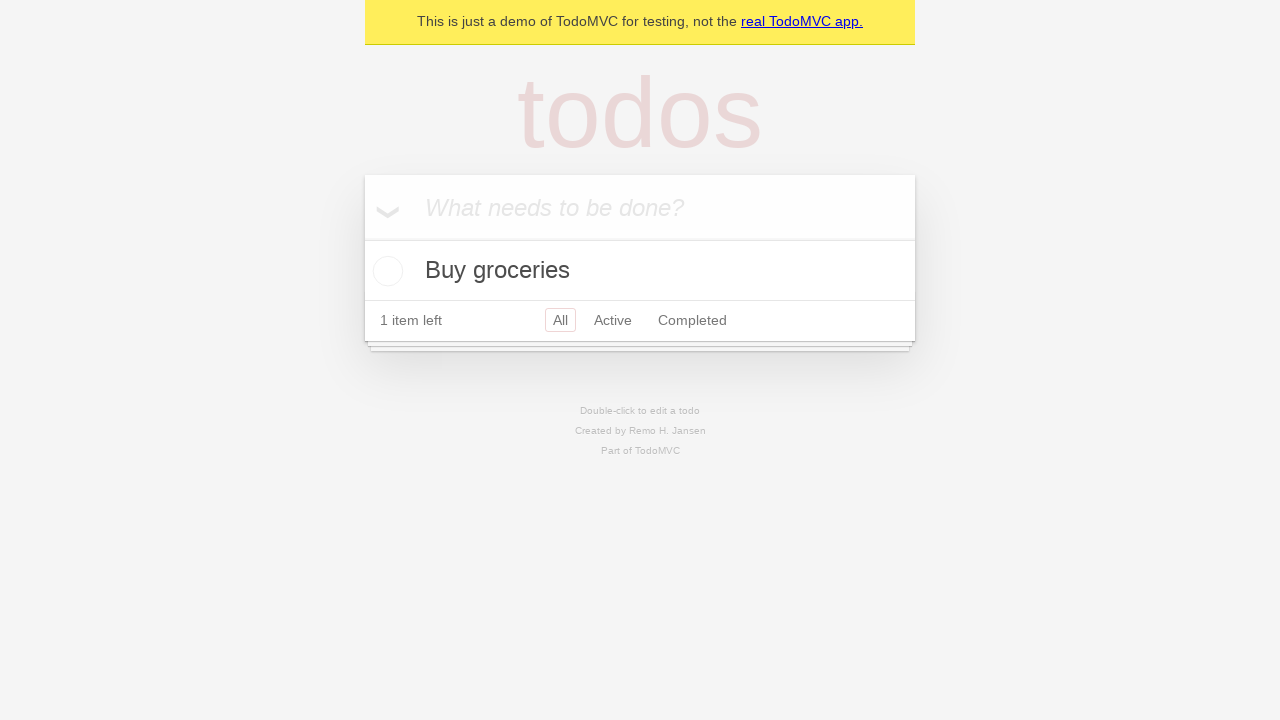

Attempted click with dynamic timestamp ID (expected to fail) on #button-timestamp-1234567890
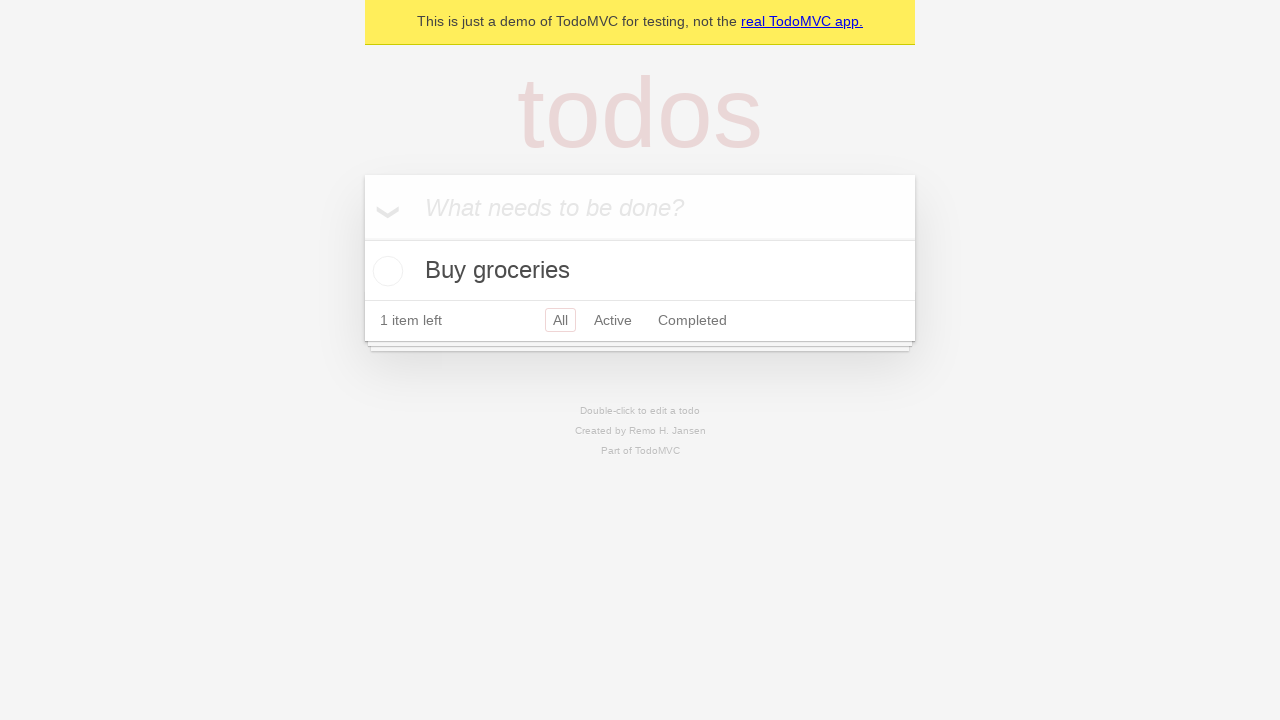

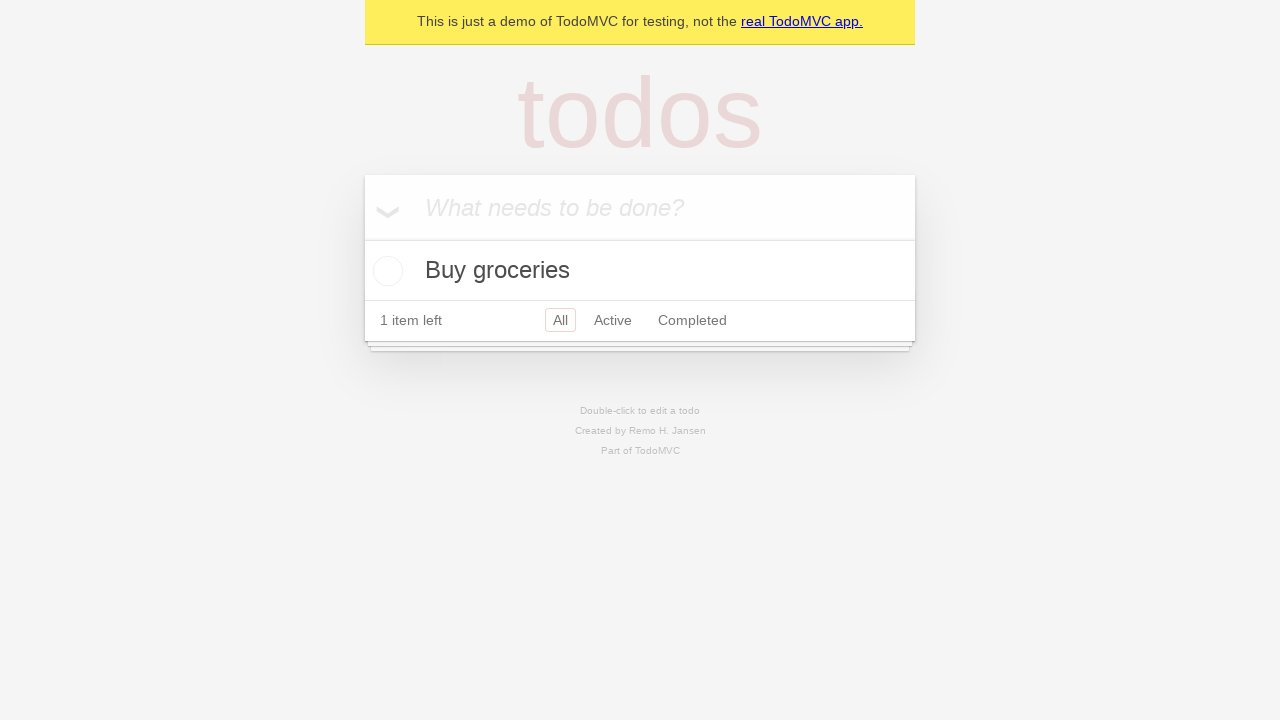